Tests drag and drop functionality by dragging an element to a target drop zone

Starting URL: https://jqueryui.com/resources/demos/droppable/default.html

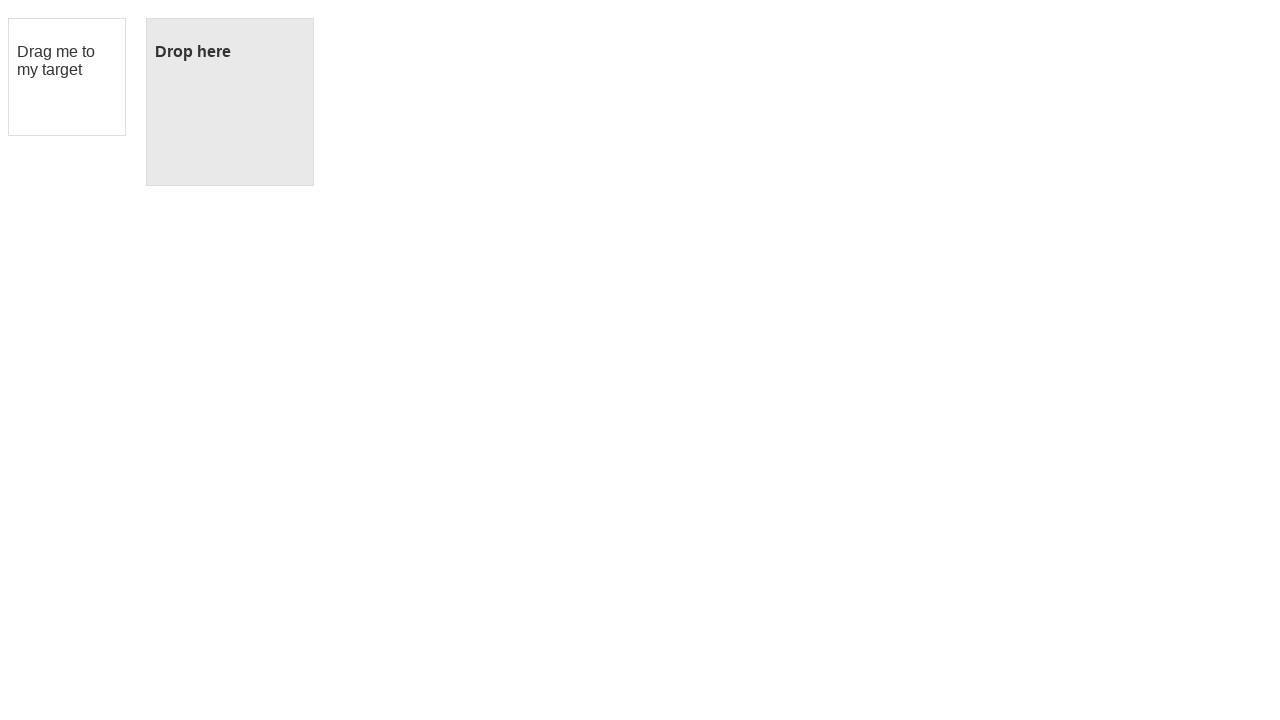

Navigated to jQuery UI droppable demo page
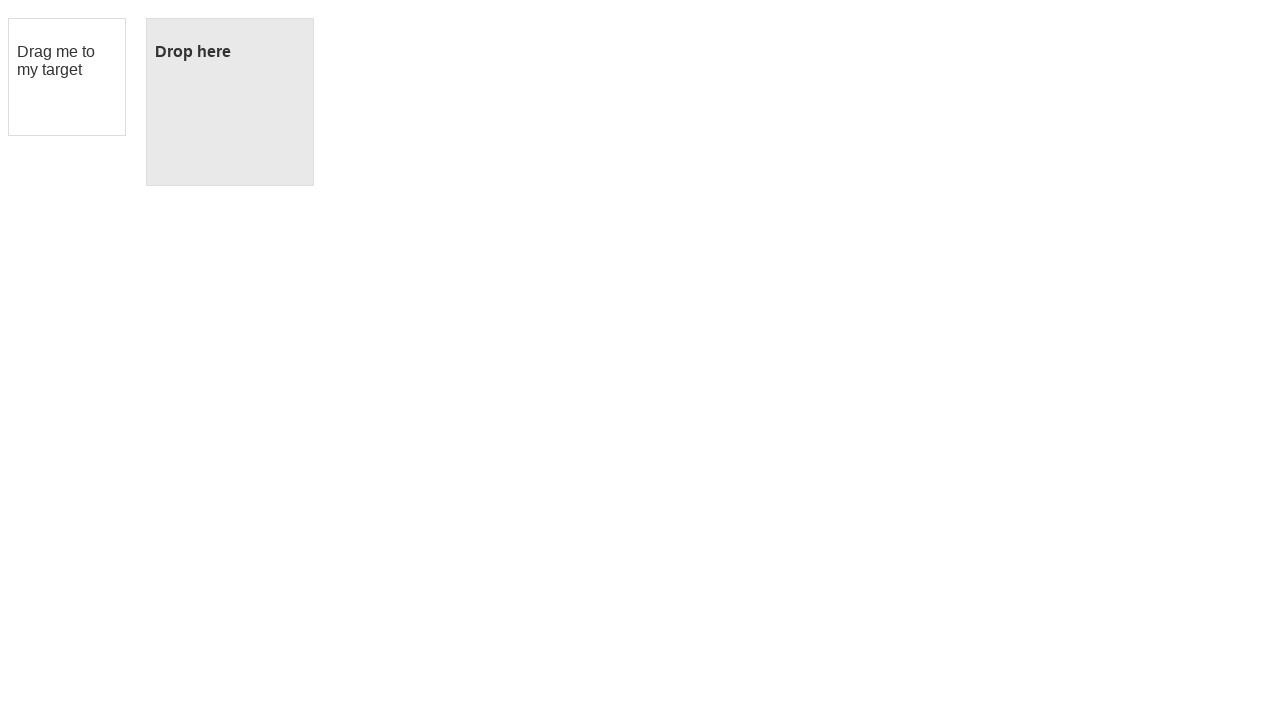

Located draggable element 'Drag me to my target'
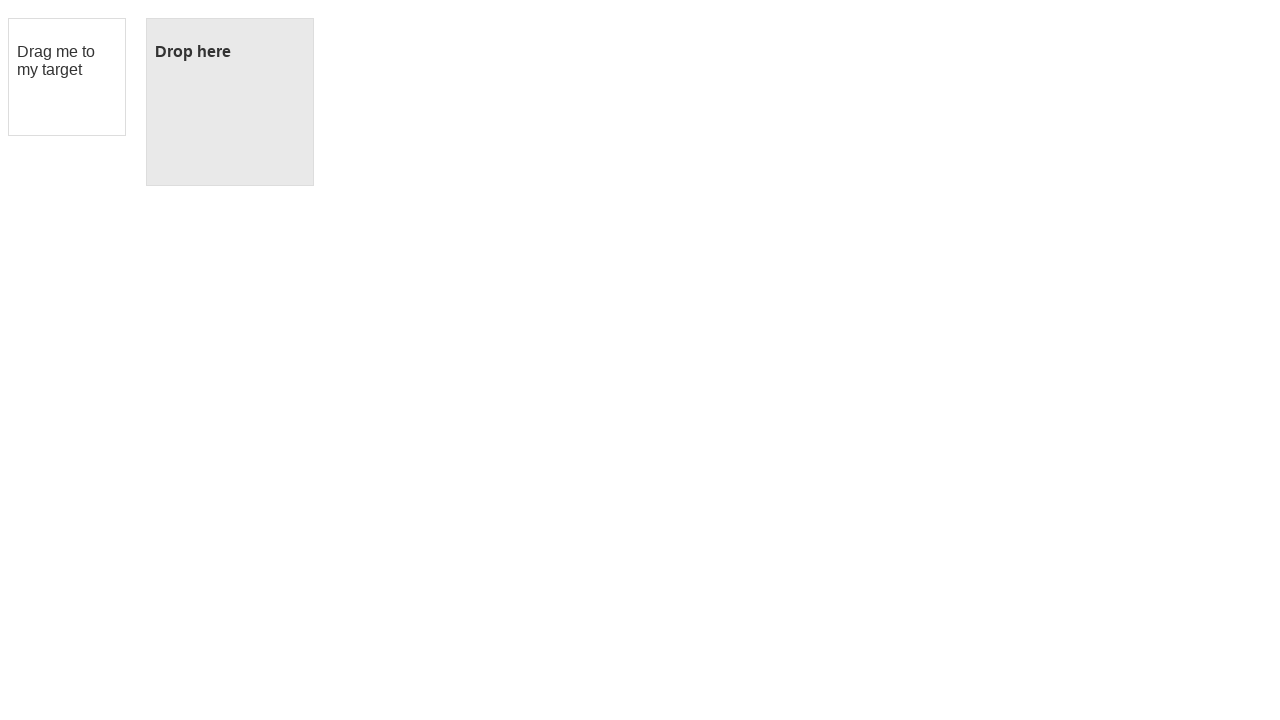

Located drop target element with id 'droppable'
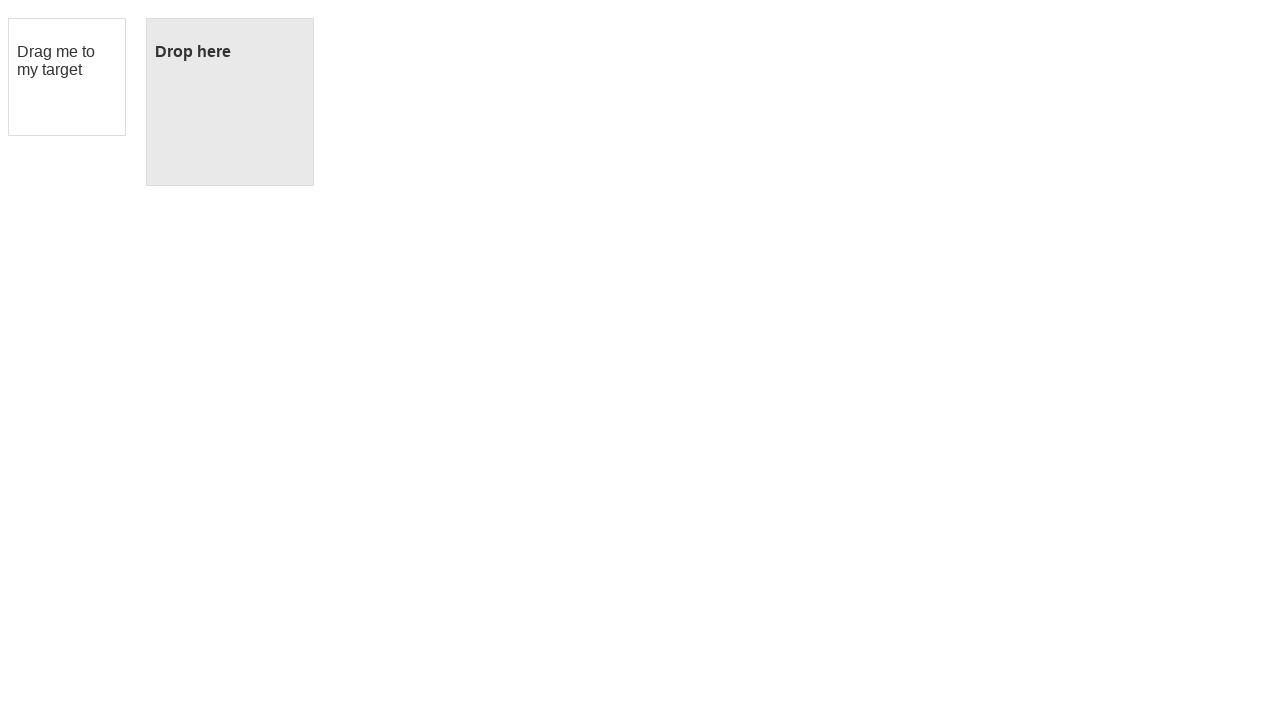

Dragged element to target drop zone successfully at (230, 102)
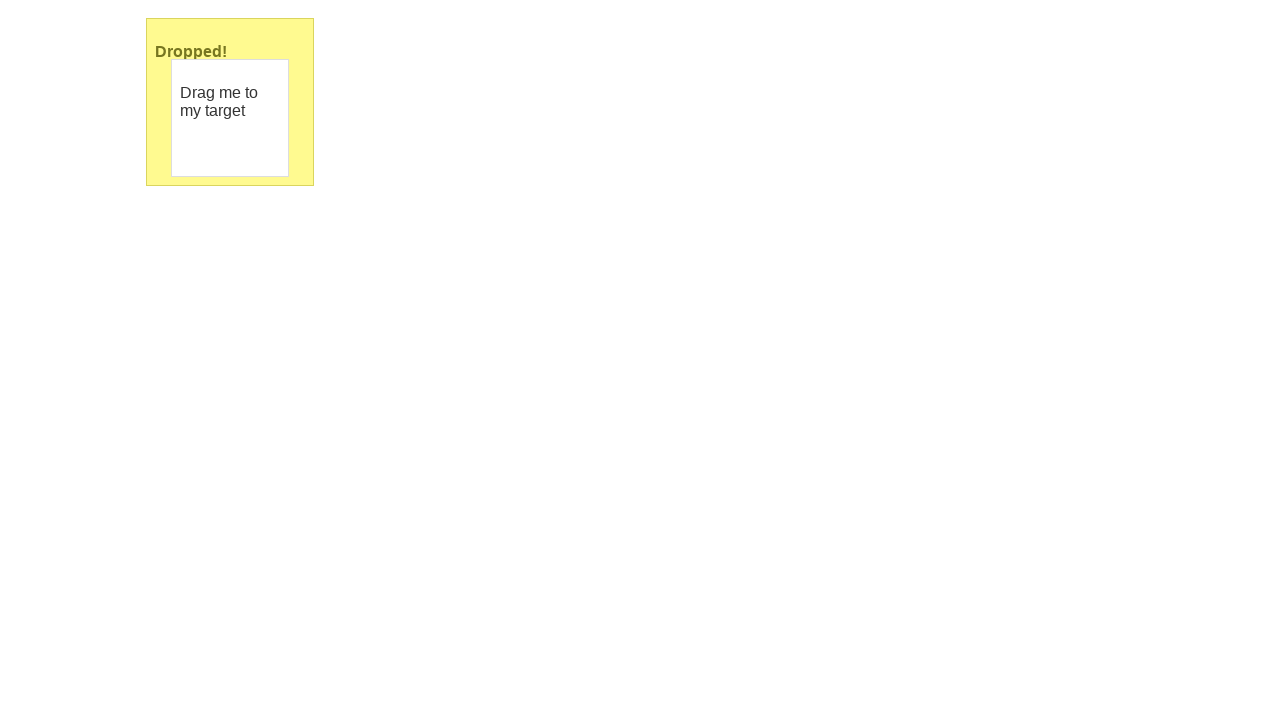

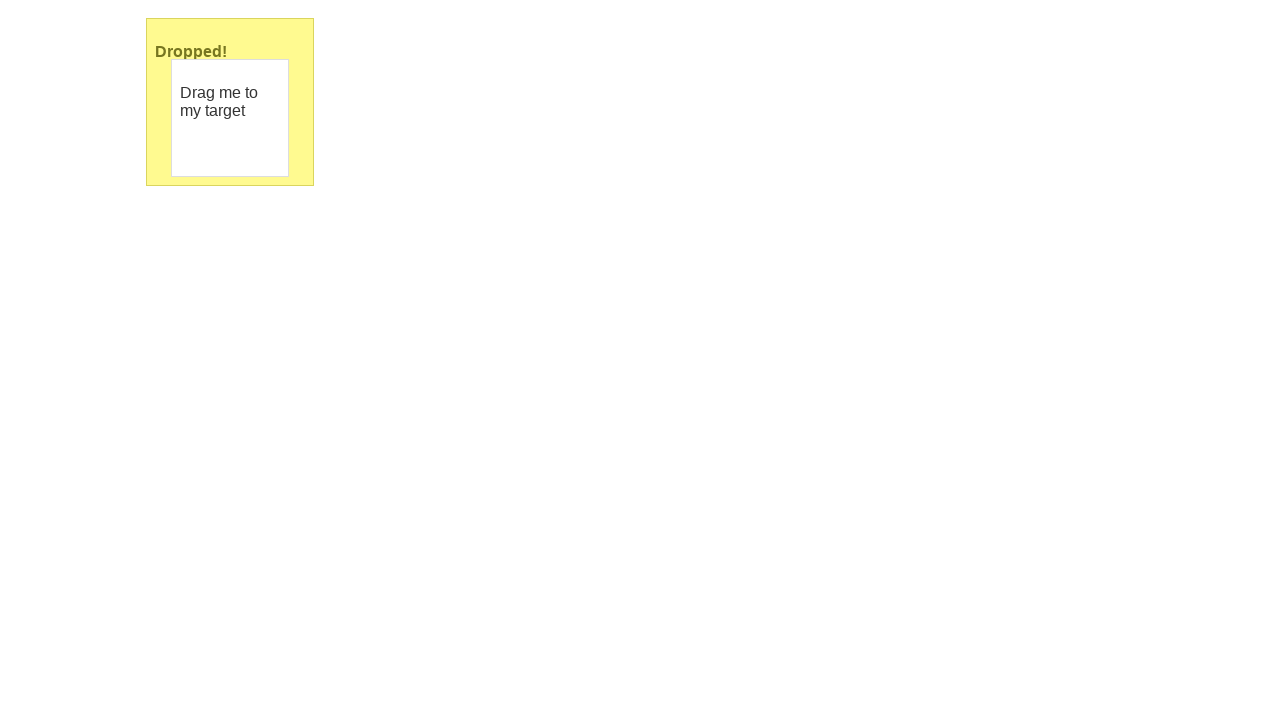